Navigates to Punjab National Bank website and verifies the page loads successfully

Starting URL: https://www.pnbindia.in/

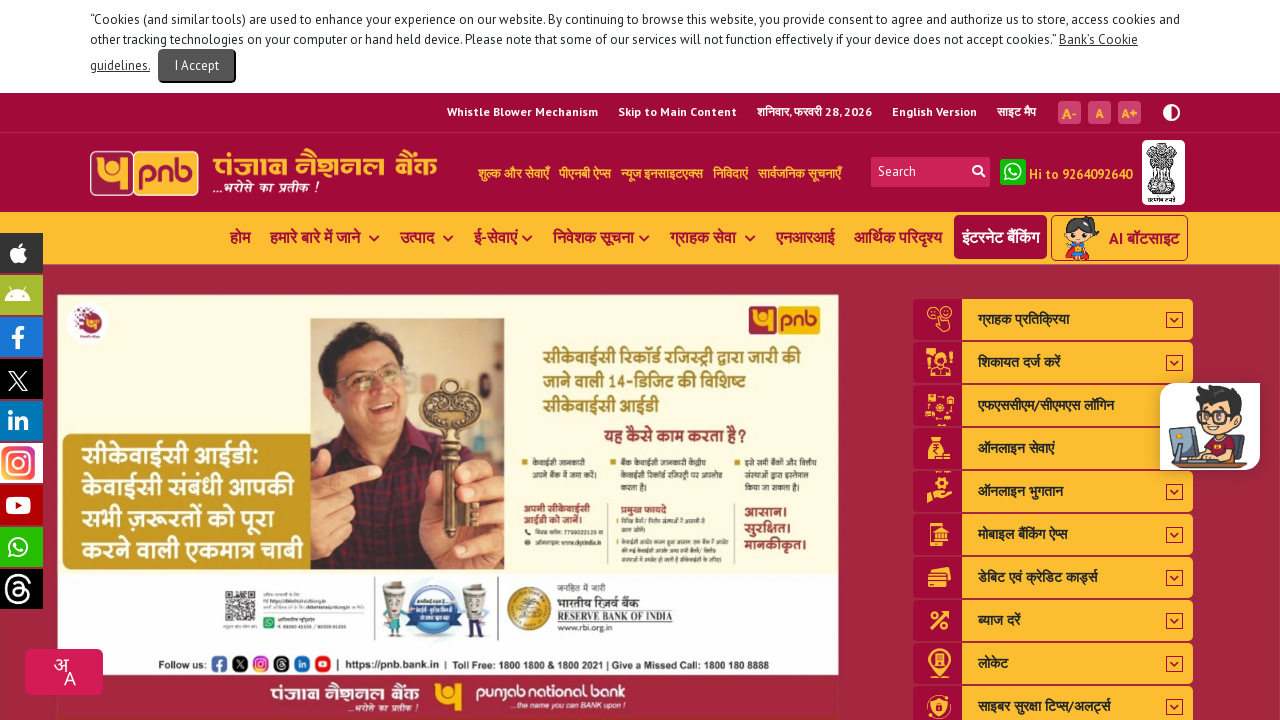

Waited for page DOM to load
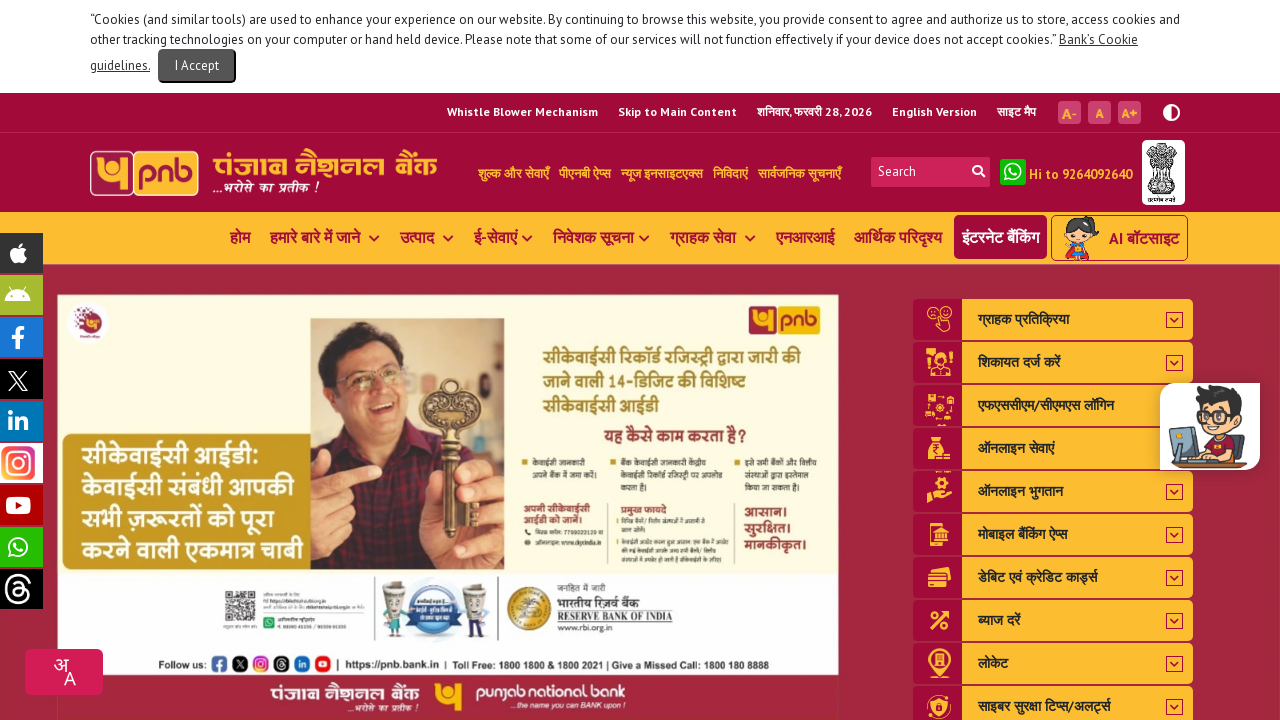

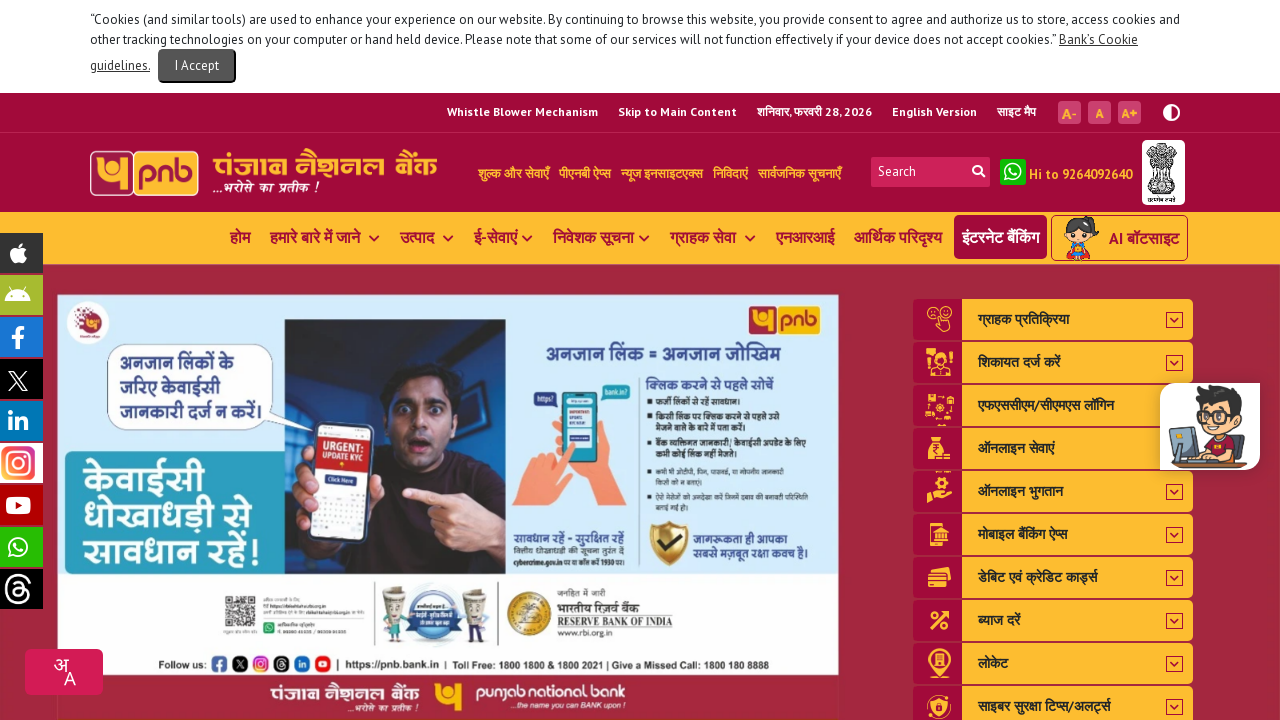